Tests that the Cal.com organization user event embed page loads with calendar navigation controls.

Starting URL: https://i.cal.com/team-rick/test-event/embed

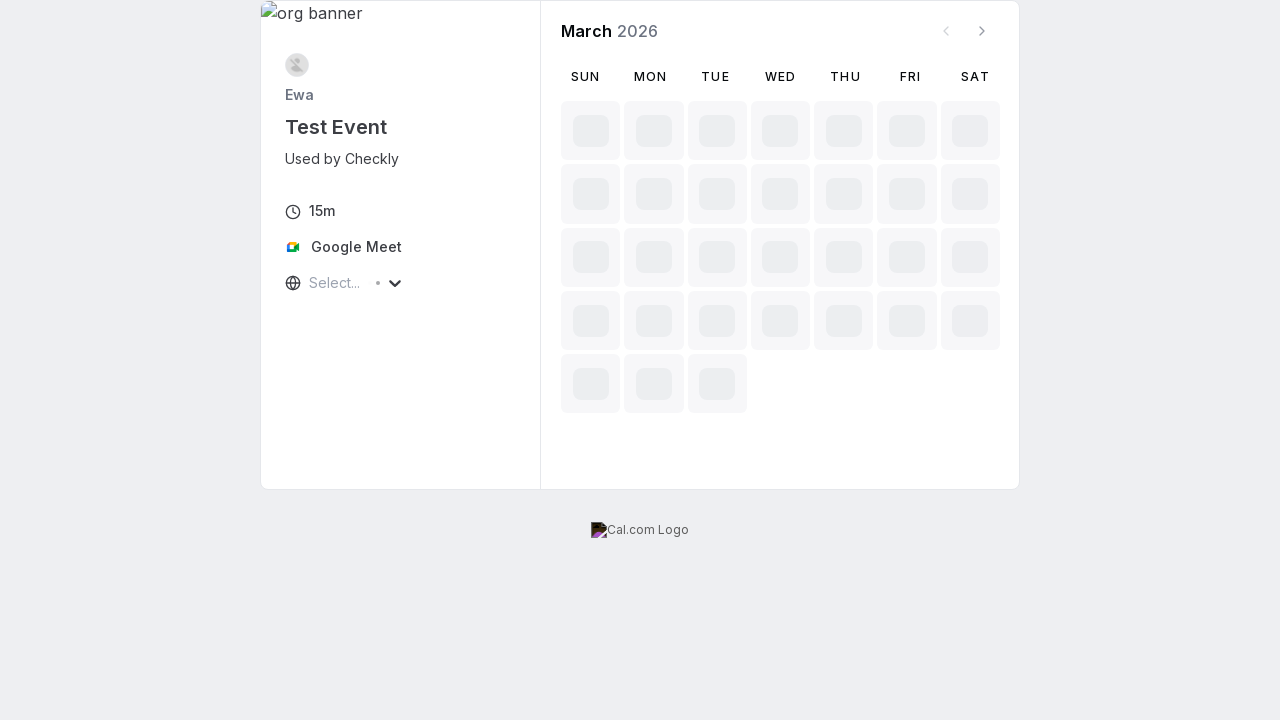

Waited for previous month navigation button to be visible
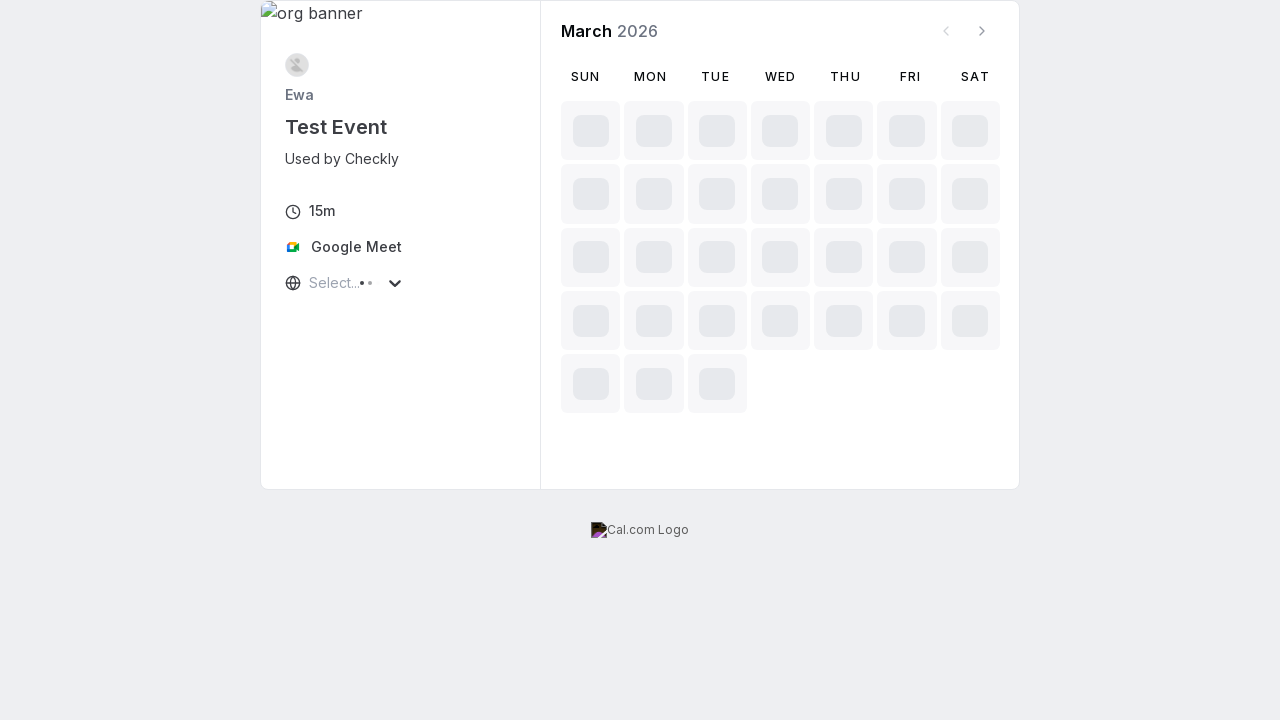

Waited for next month navigation button to be visible
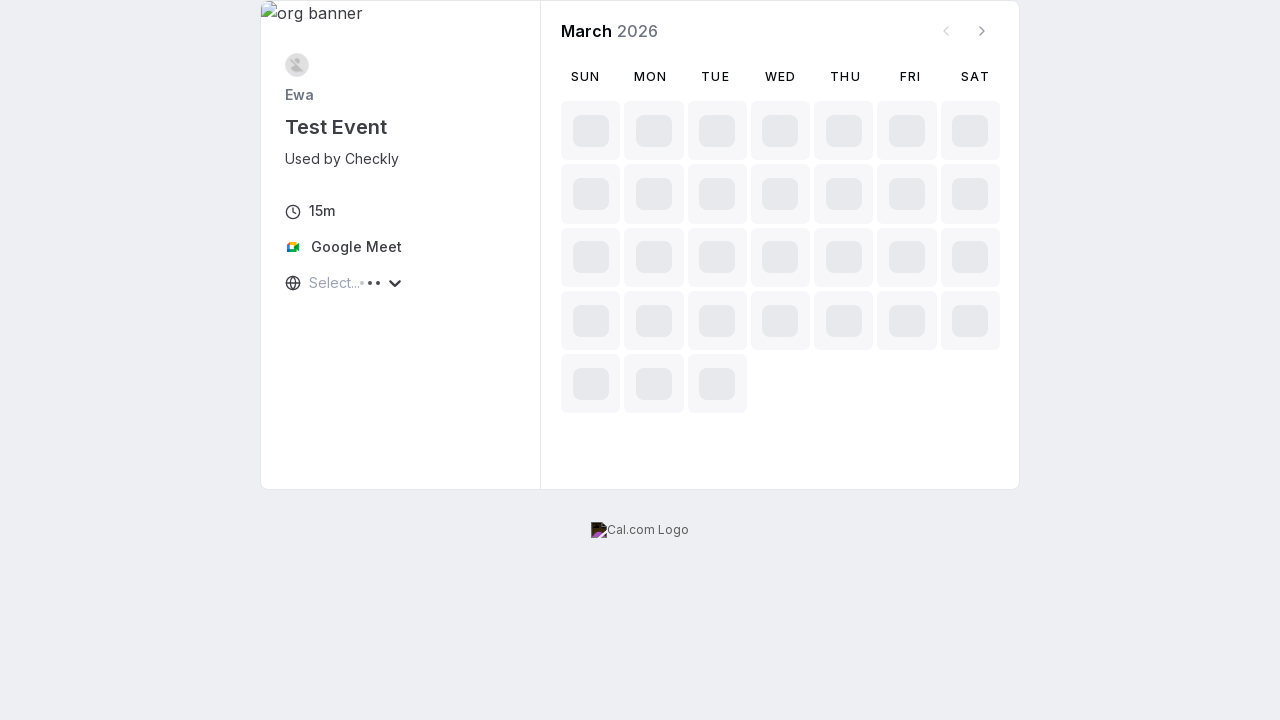

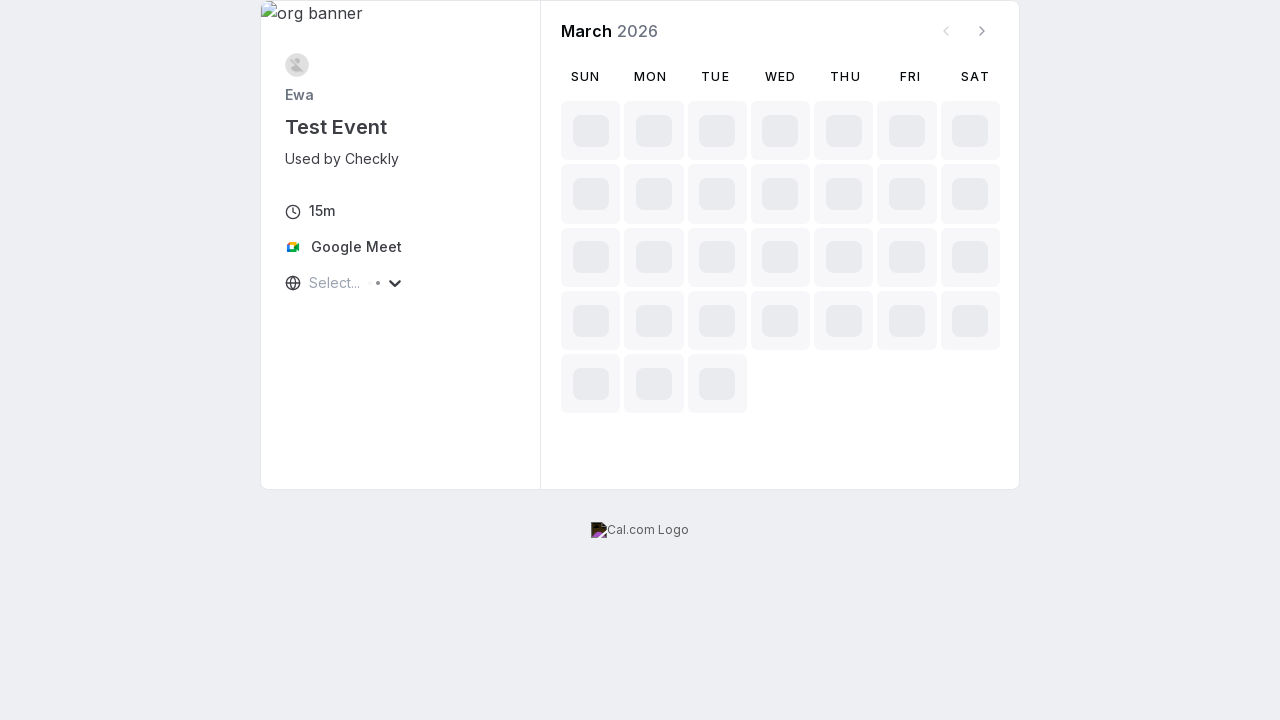